Tests a form submission flow by first clicking a link with a calculated mathematical value, then filling out a form with first name, last name, city, and country fields before submitting.

Starting URL: http://suninjuly.github.io/find_link_text

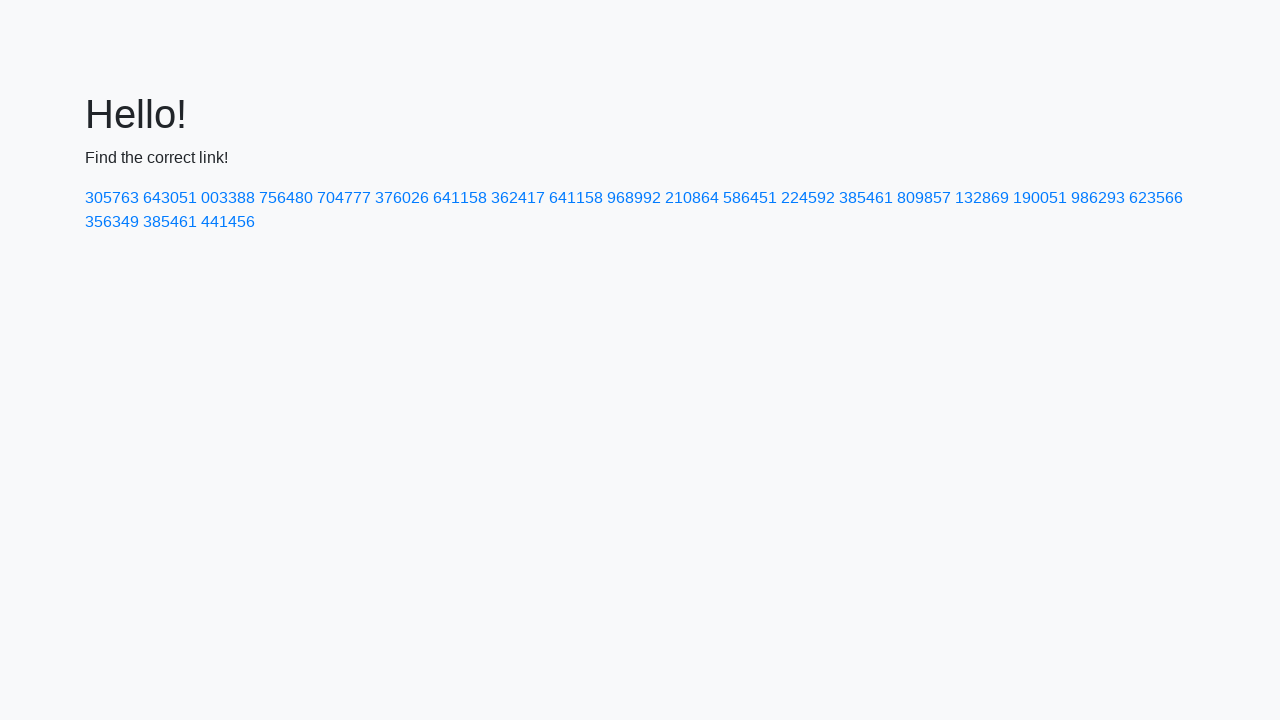

Clicked link with calculated mathematical value (224592) at (808, 198) on text=224592
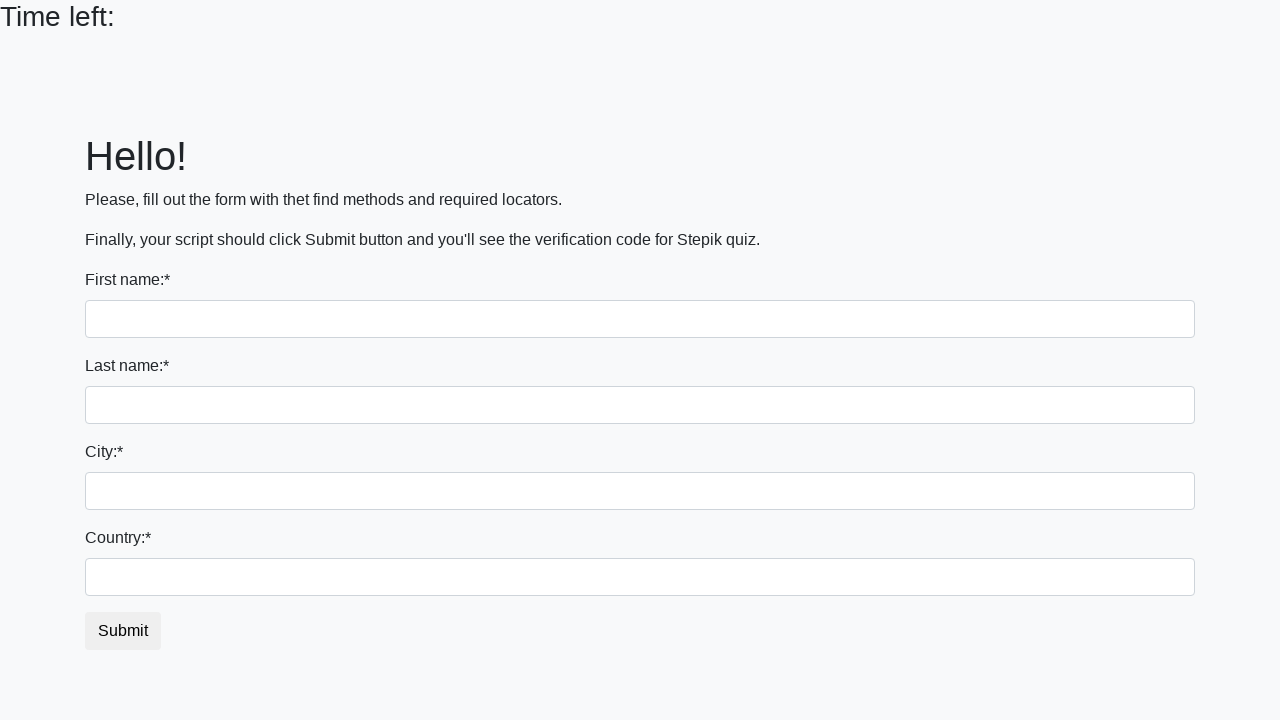

Filled first name field with 'Ivan' on input
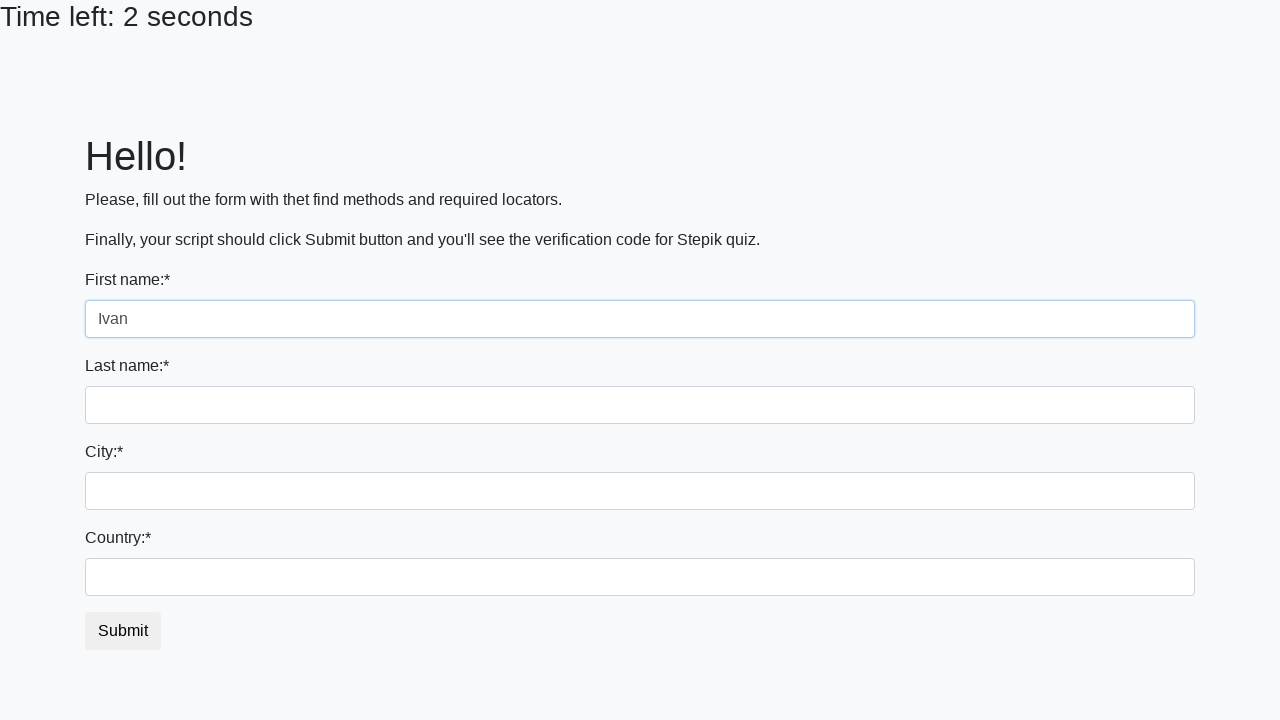

Filled last name field with 'Petrov' on input[name='last_name']
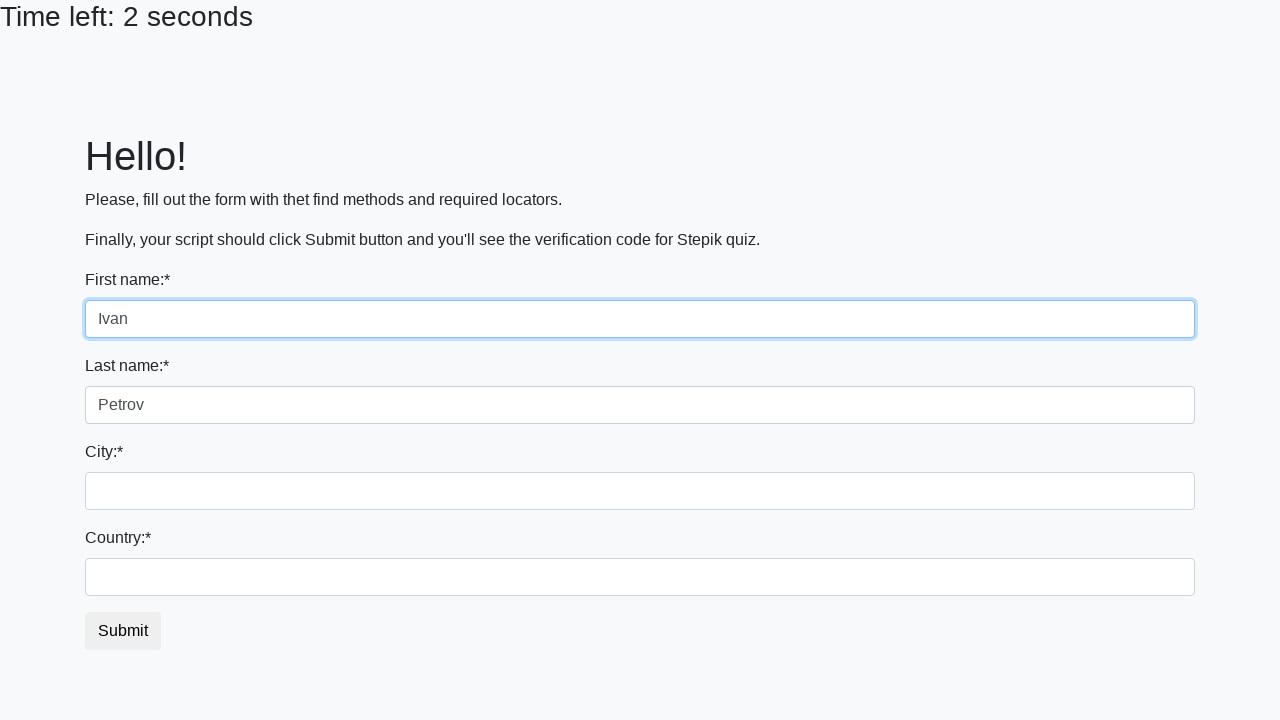

Filled city field with 'Smolensk' on .city
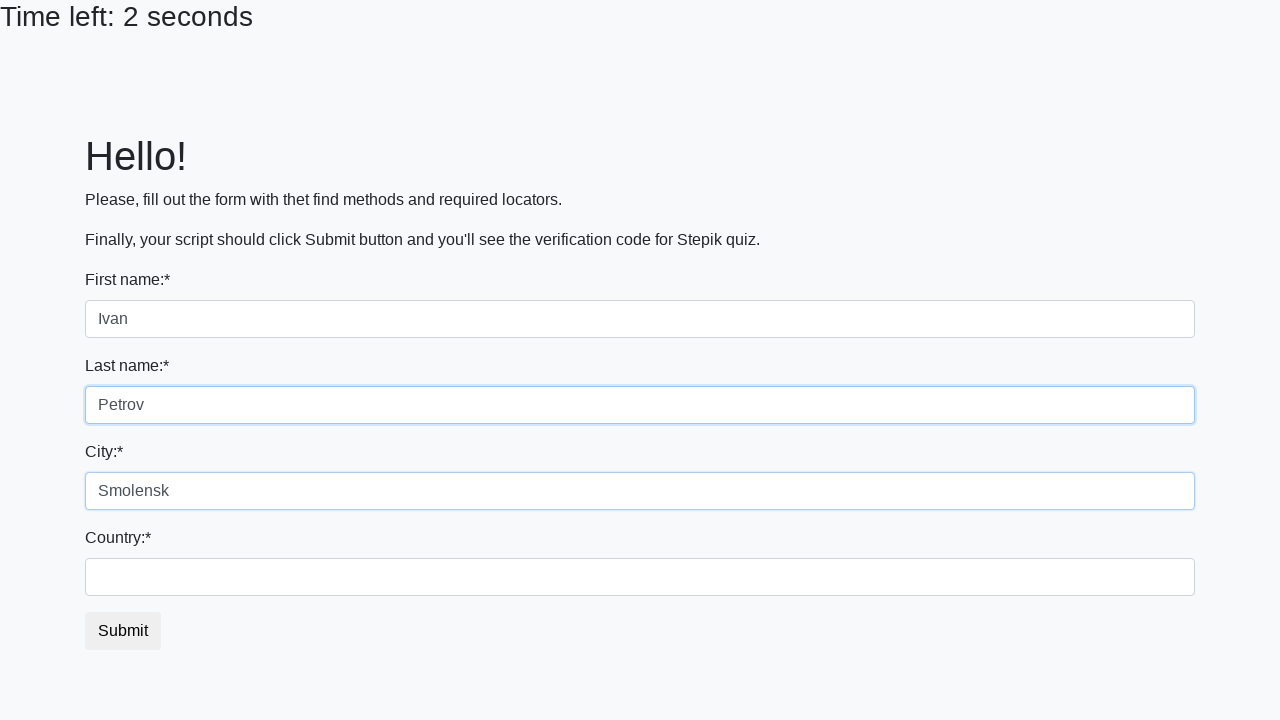

Filled country field with 'Russia' on #country
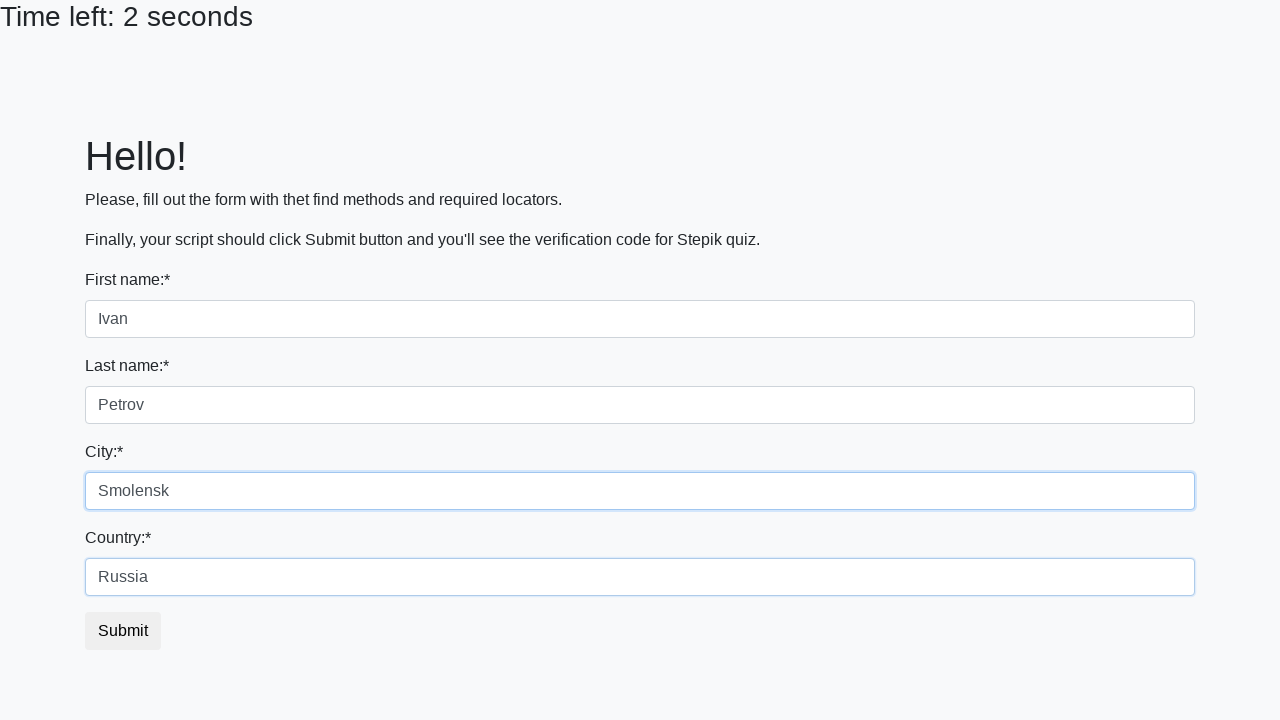

Clicked submit button to complete form submission at (123, 631) on button.btn
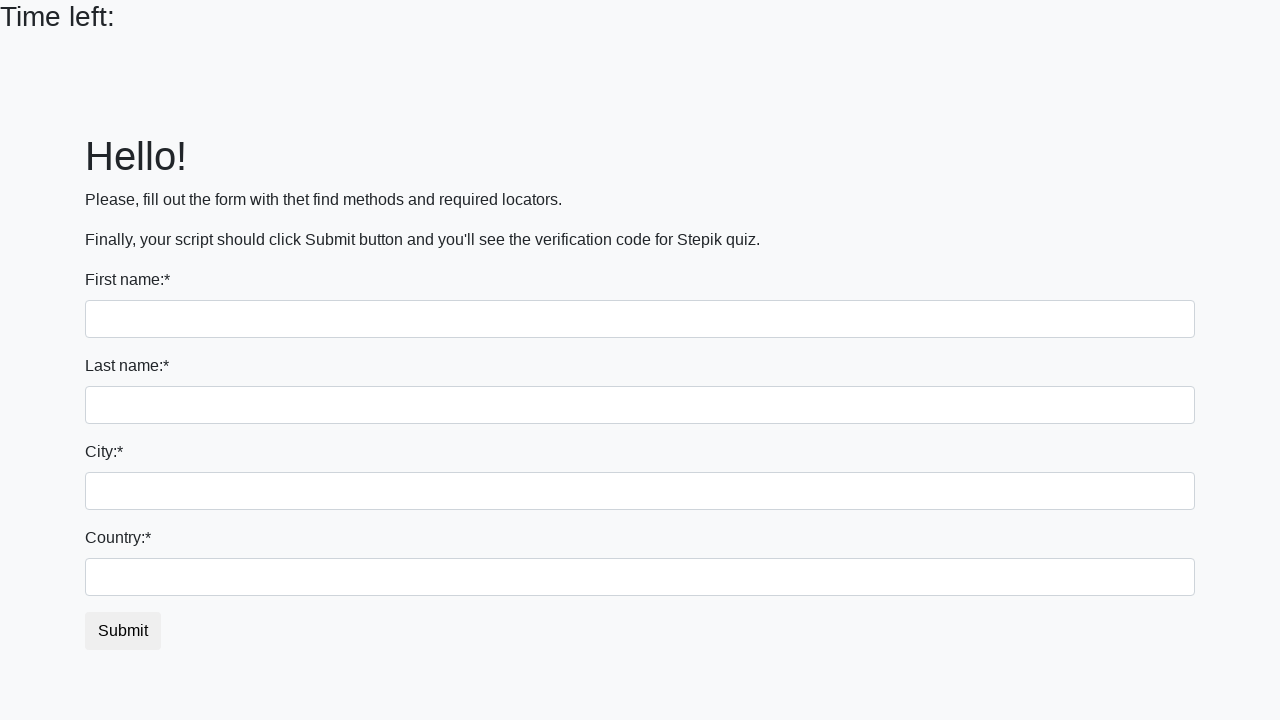

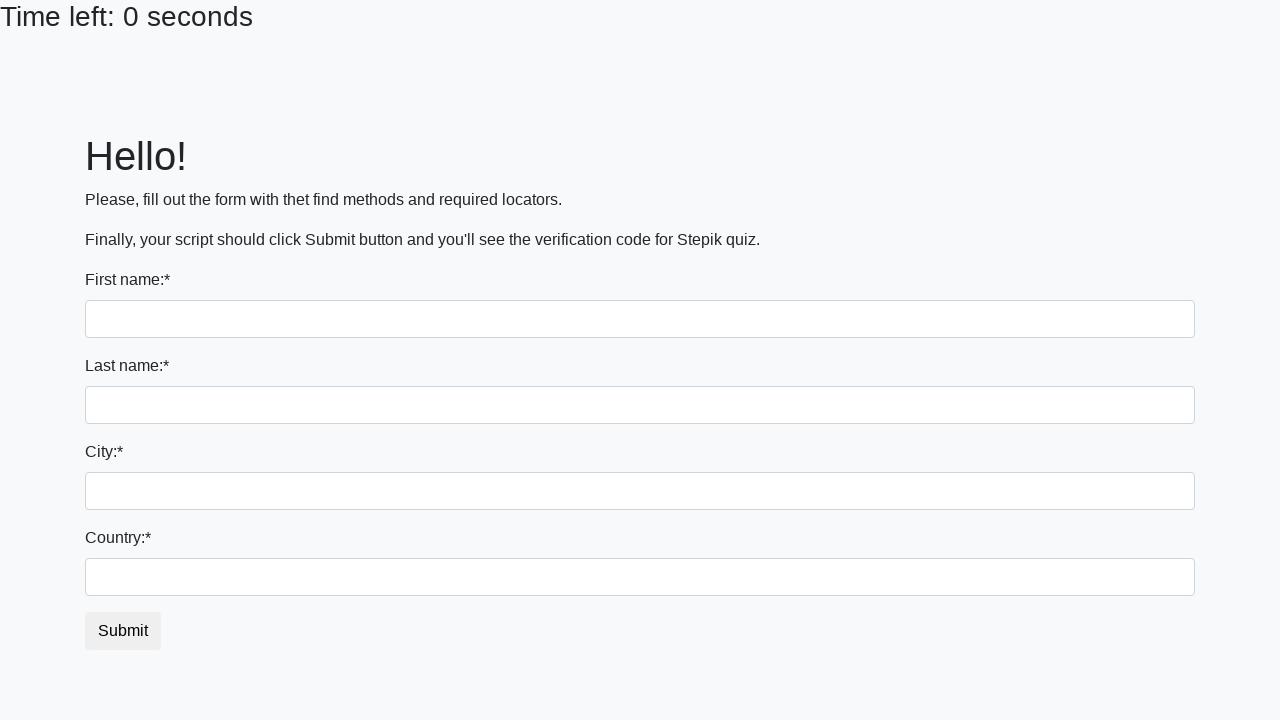